Tests that the page properly respects reduced motion preferences by emulating reduced motion media and verifying no motion-enabled elements are present.

Starting URL: https://atlas-admin-insights.vercel.app/prism

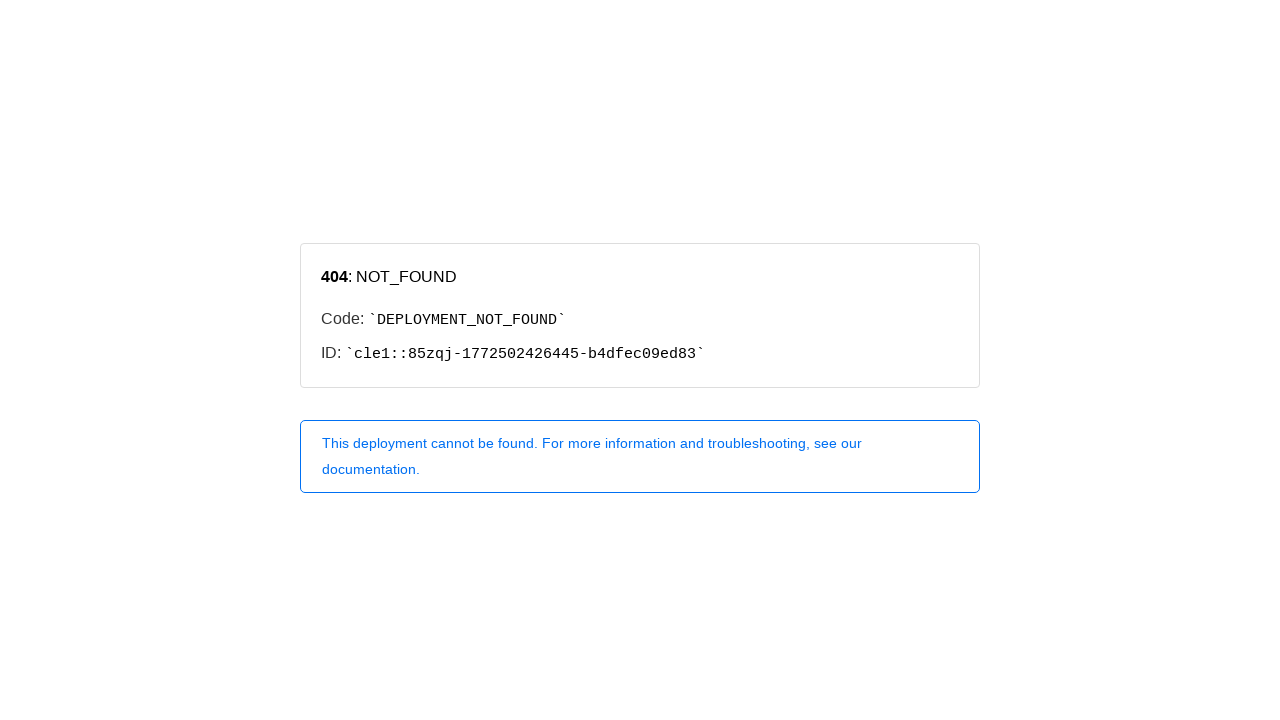

Emulated reduced motion media preference
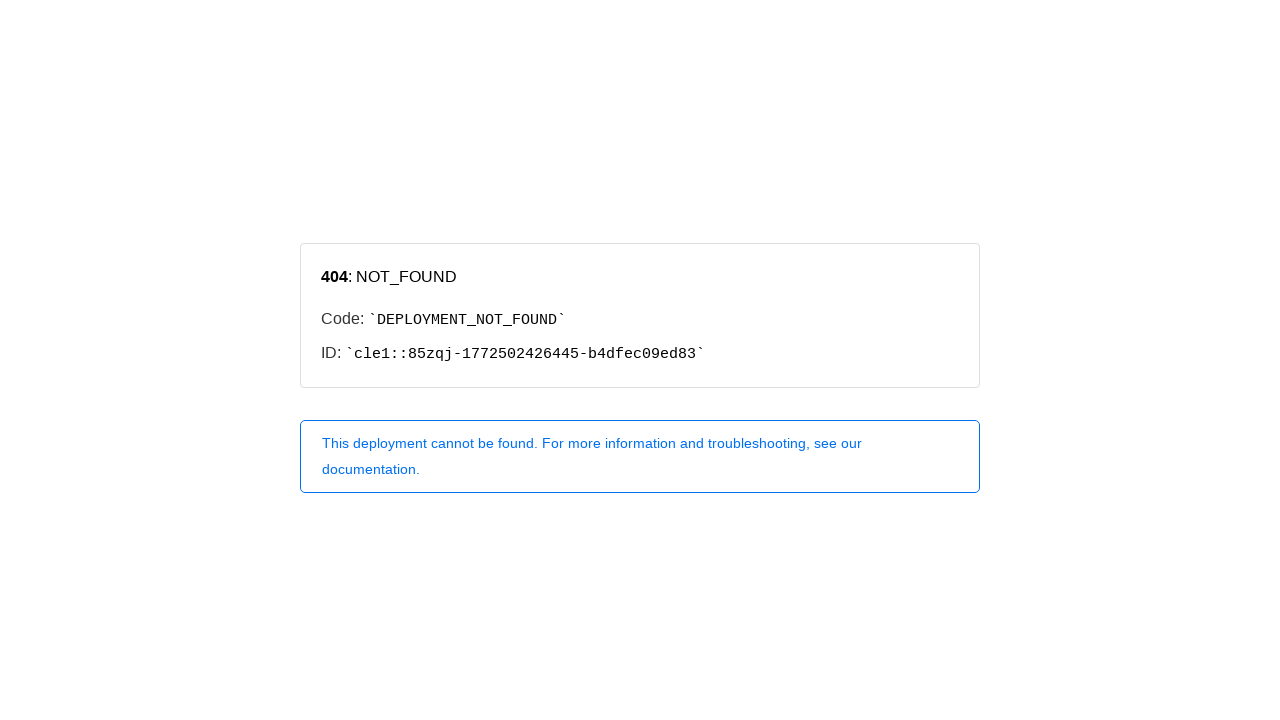

Navigated to https://atlas-admin-insights.vercel.app/prism with reduced motion enabled
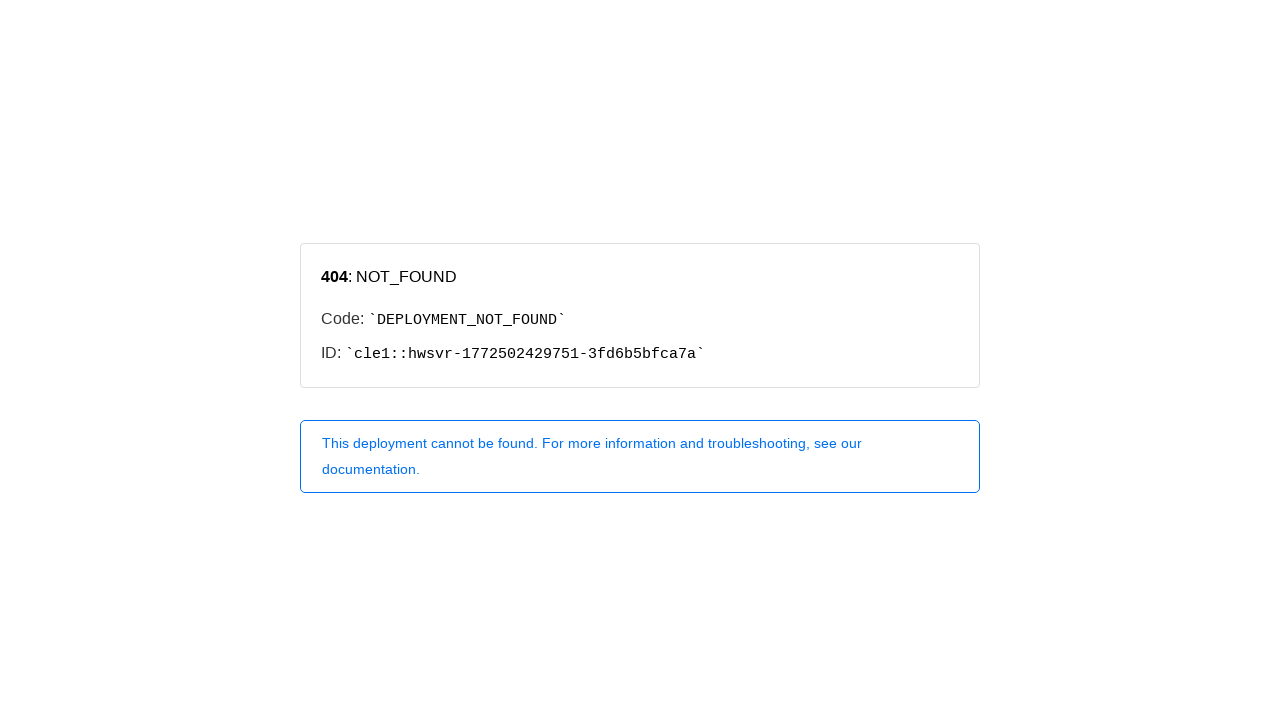

Waited 100ms for theme system to initialize
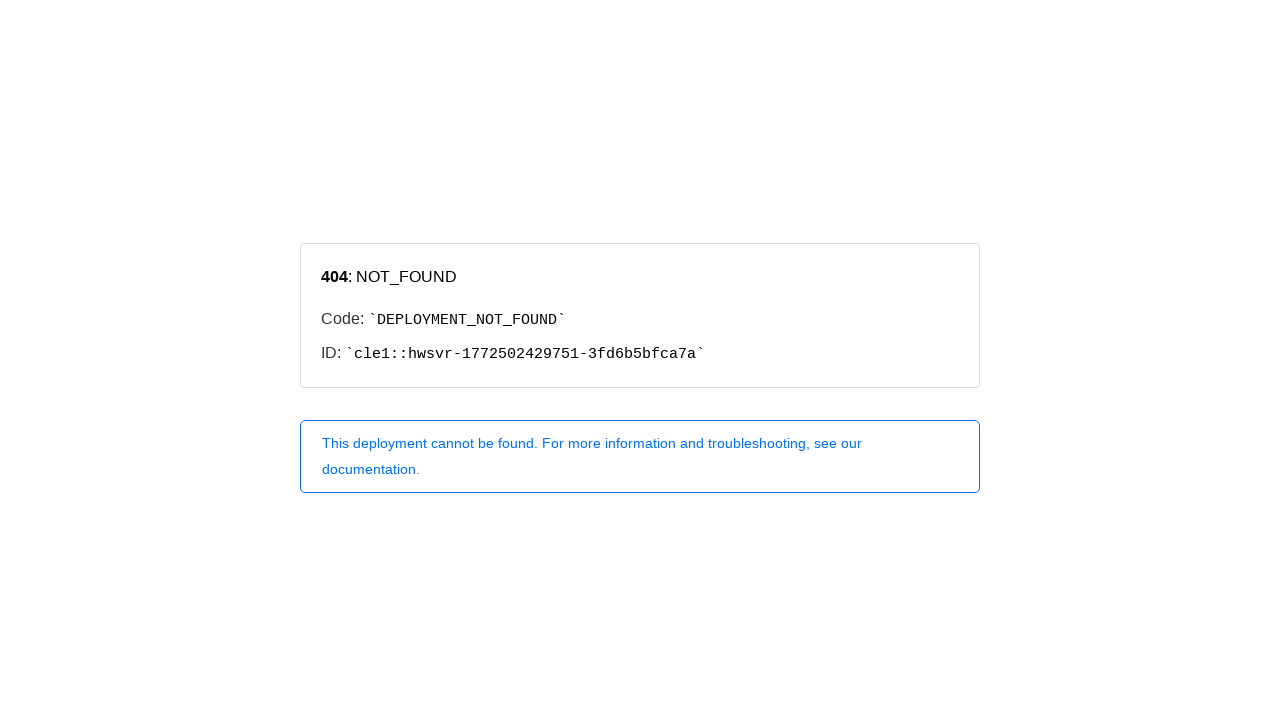

Located all motion-enabled elements with selectors [data-motion="true"], .motion-safe
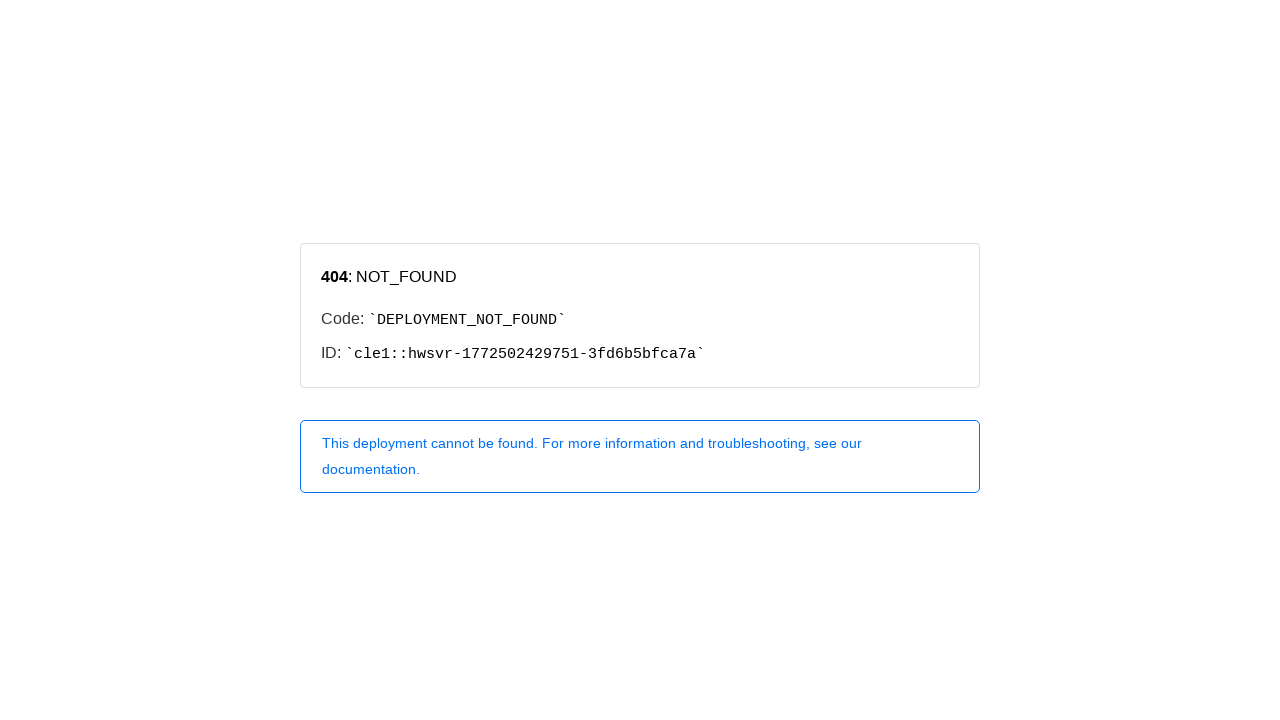

Counted motion-enabled elements: 0 found
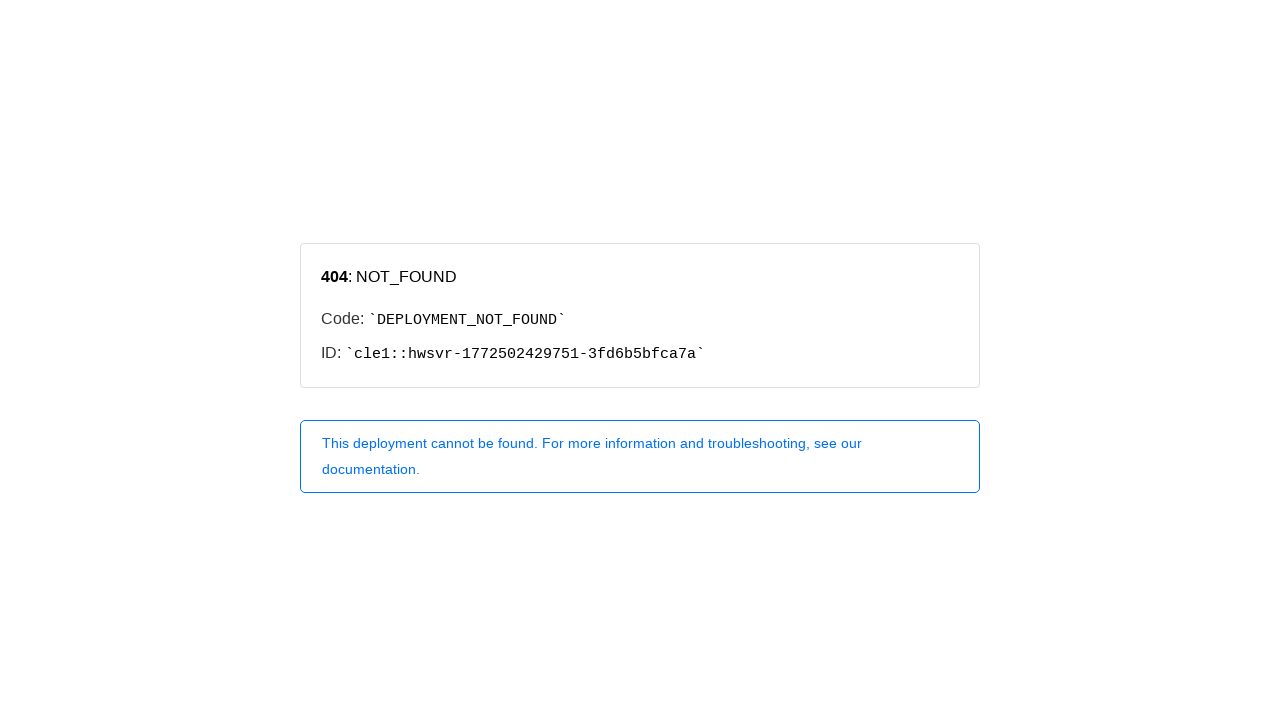

Verified that no motion-enabled elements are present when reduced motion is enabled
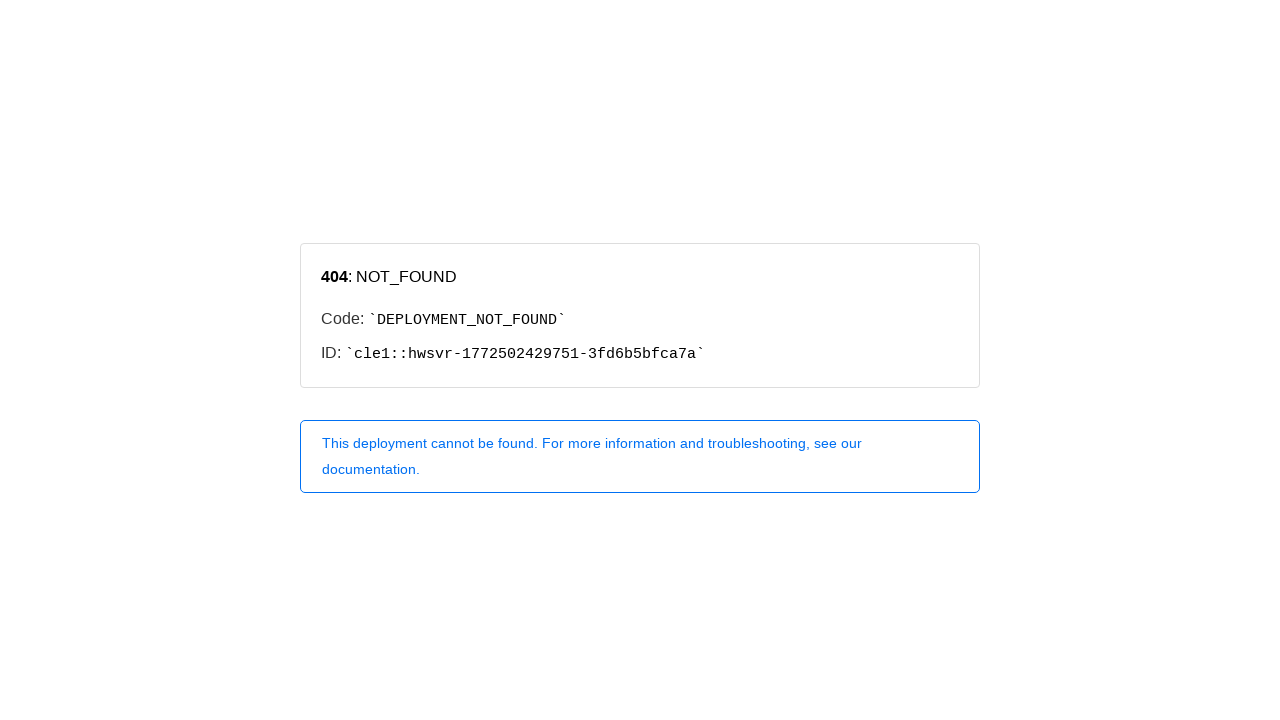

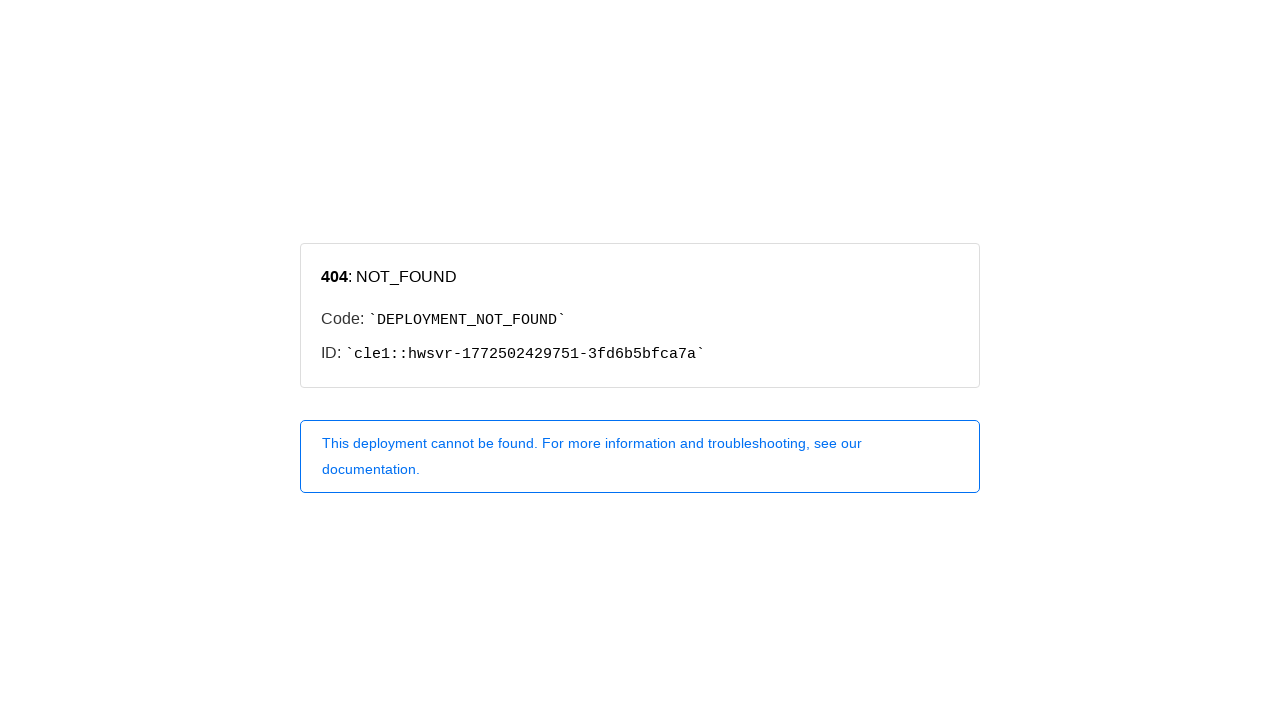